Tests registration form validation with invalid email format, verifying that email validation error messages appear

Starting URL: https://alada.vn/tai-khoan/dang-ky.html

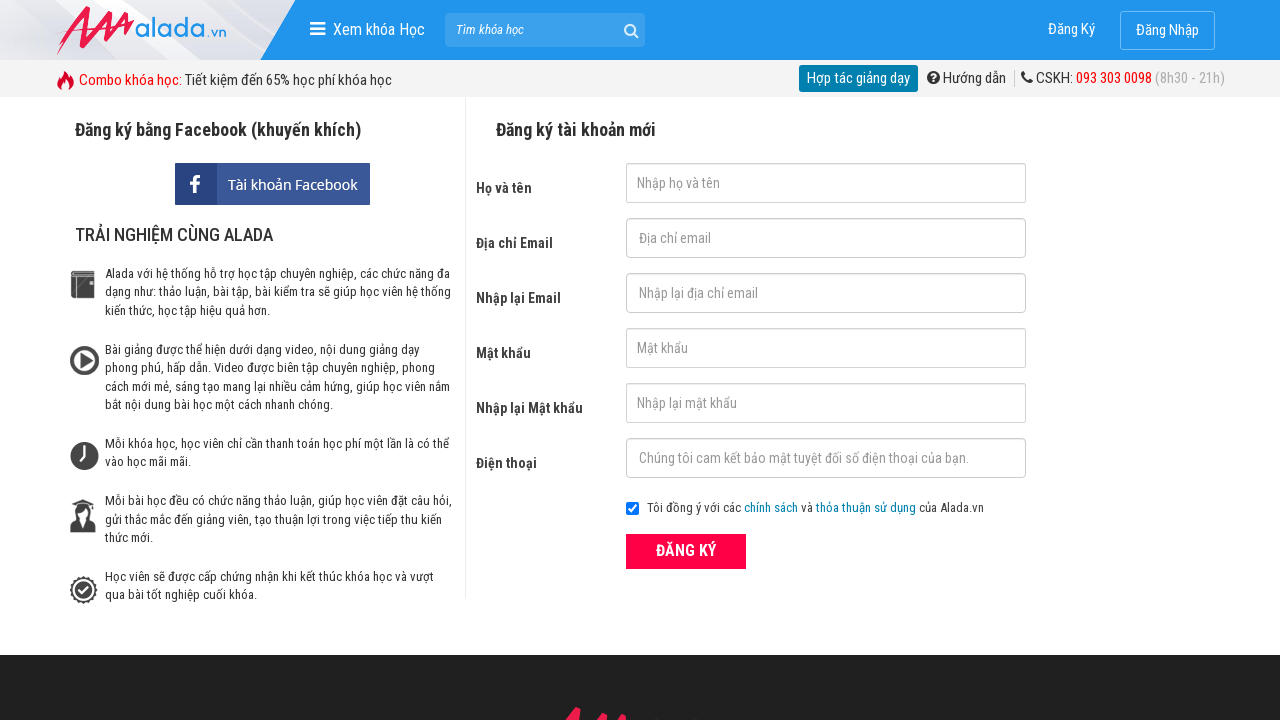

Filled first name field with 'hoang tinh' on #txtFirstname
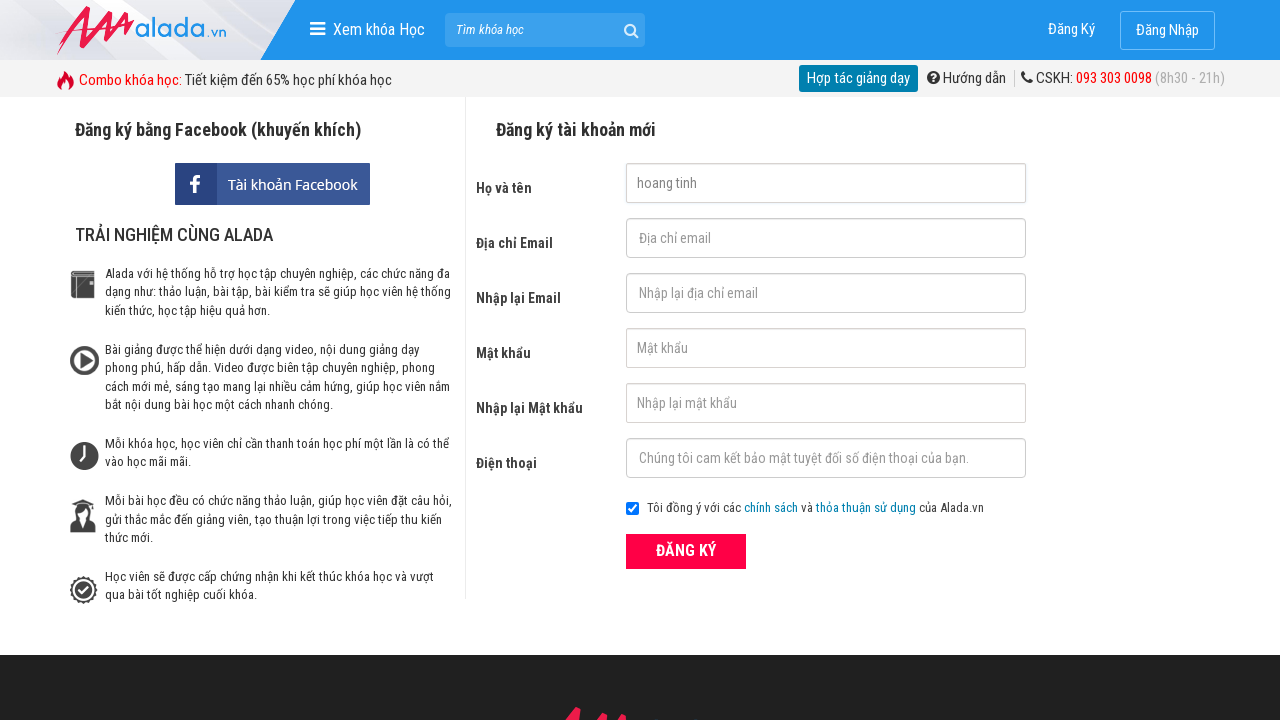

Filled email field with invalid email 'tinh@123@123' on #txtEmail
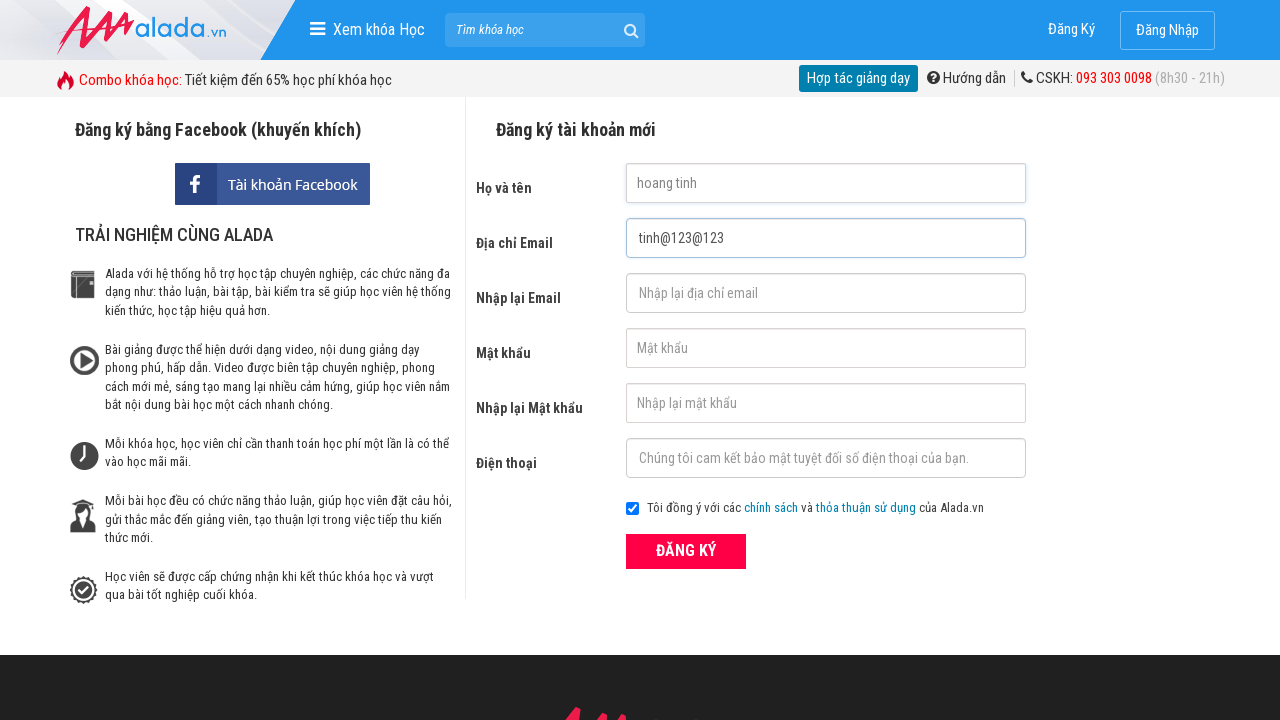

Filled confirm email field with 'tinh@123@123' on #txtCEmail
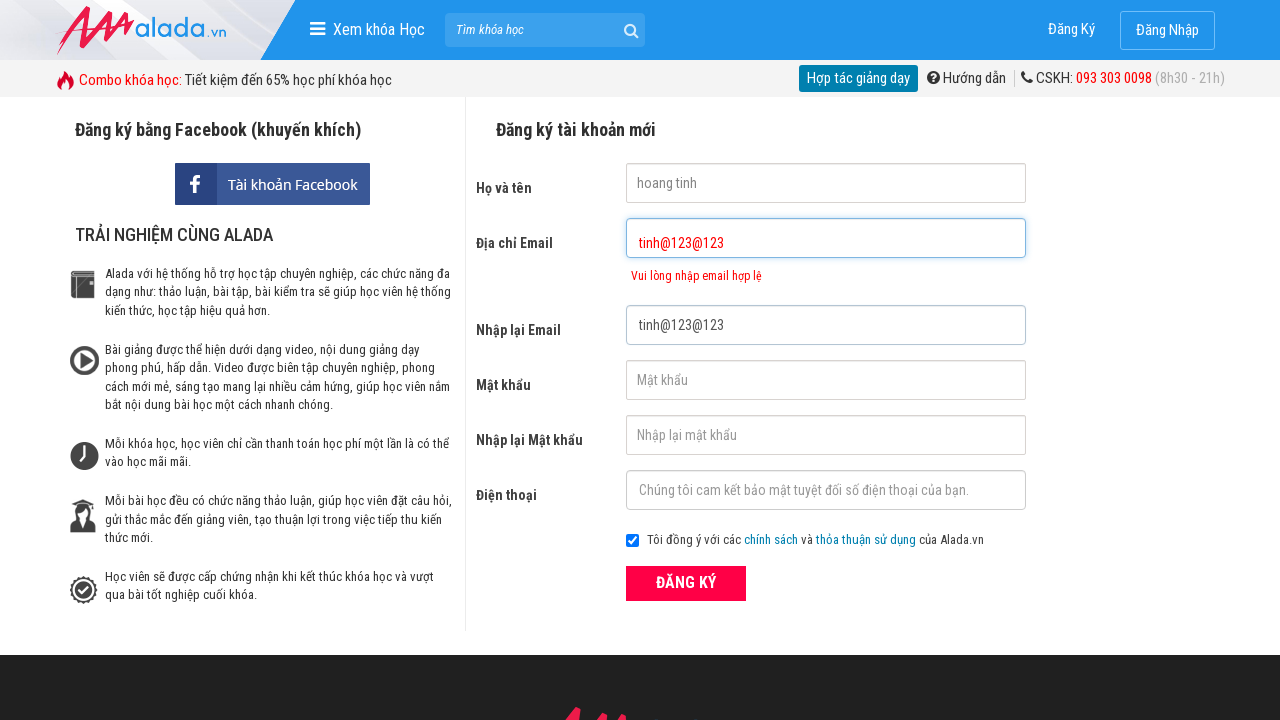

Filled password field with '123456' on #txtPassword
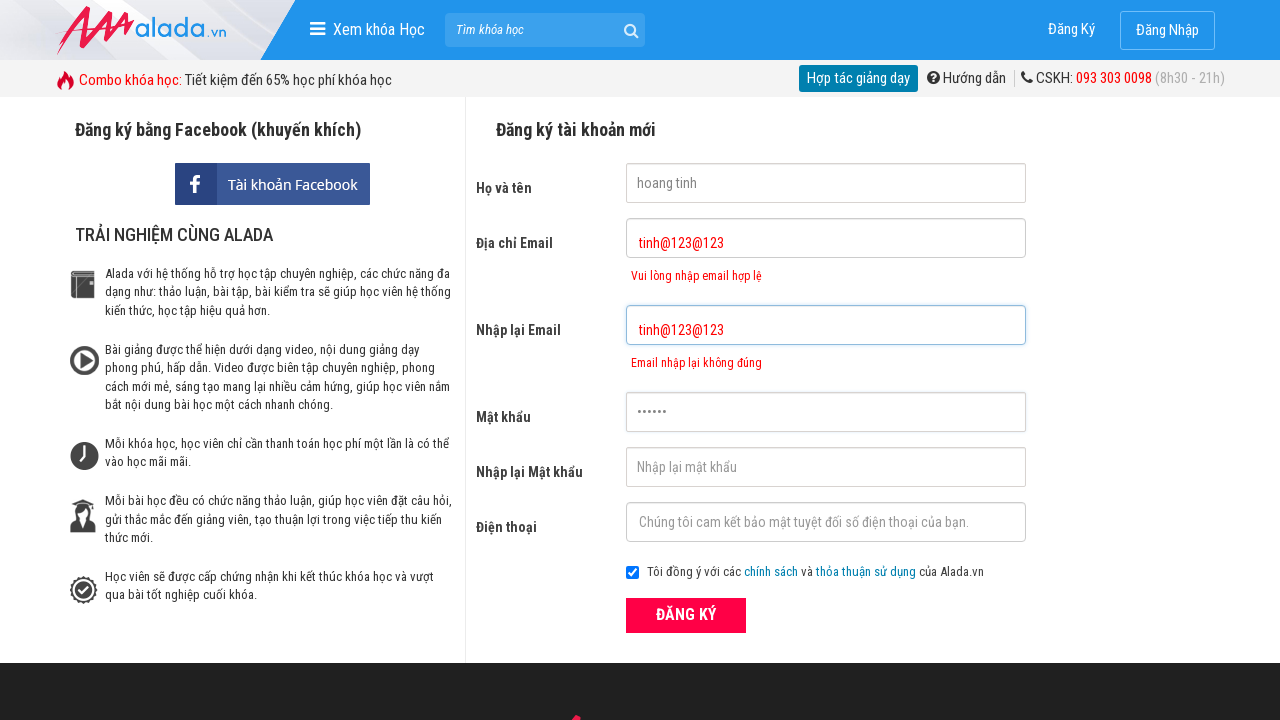

Filled confirm password field with '123456' on #txtCPassword
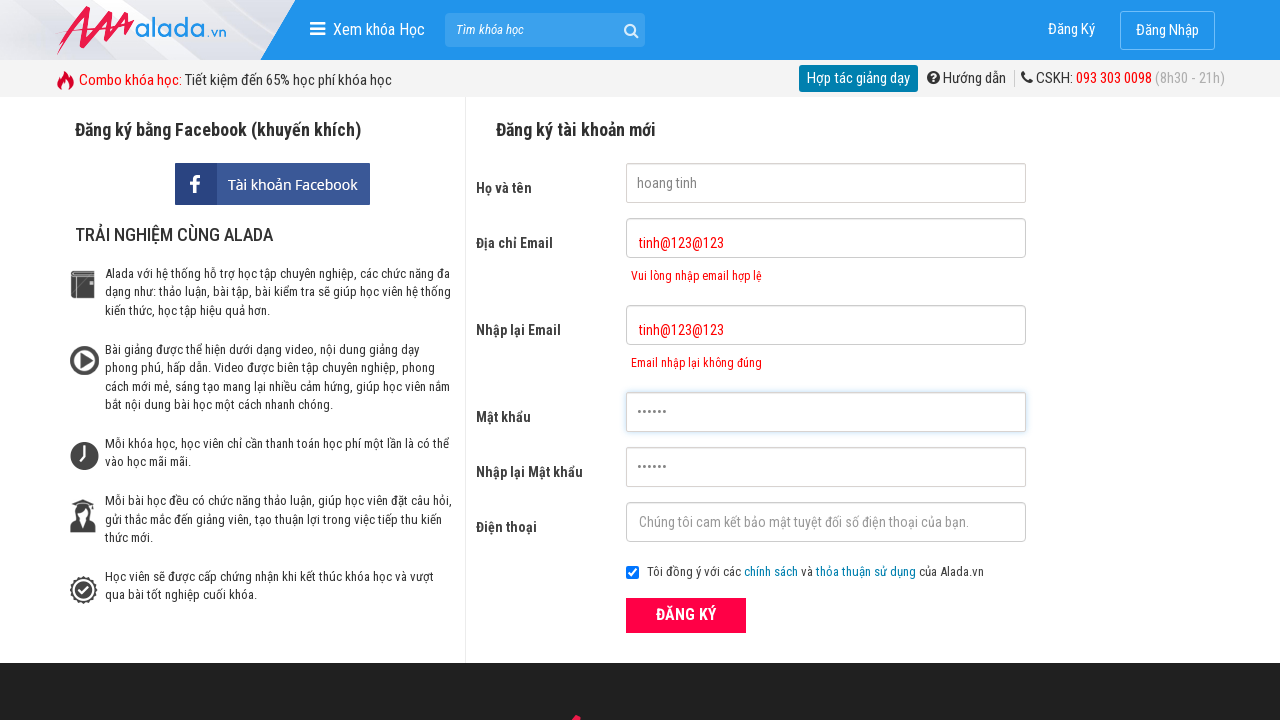

Filled phone field with '0311111111' on #txtPhone
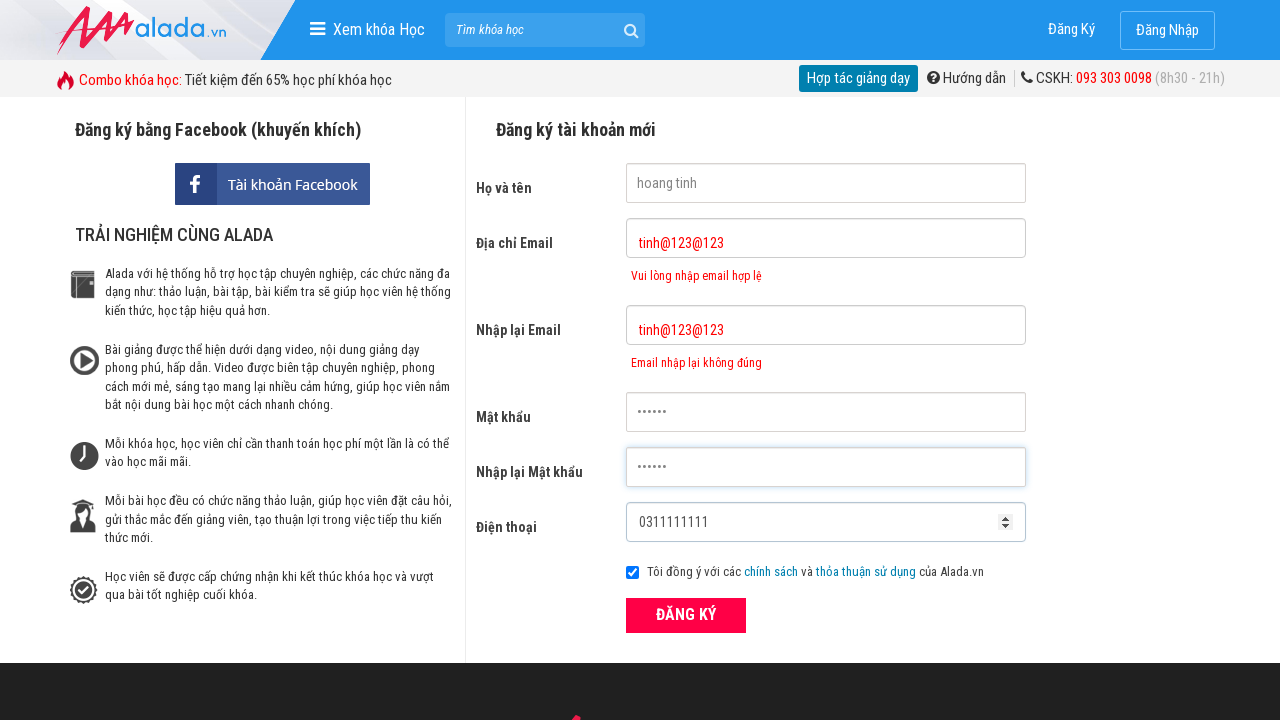

Clicked register submit button at (686, 615) on button[type='submit']
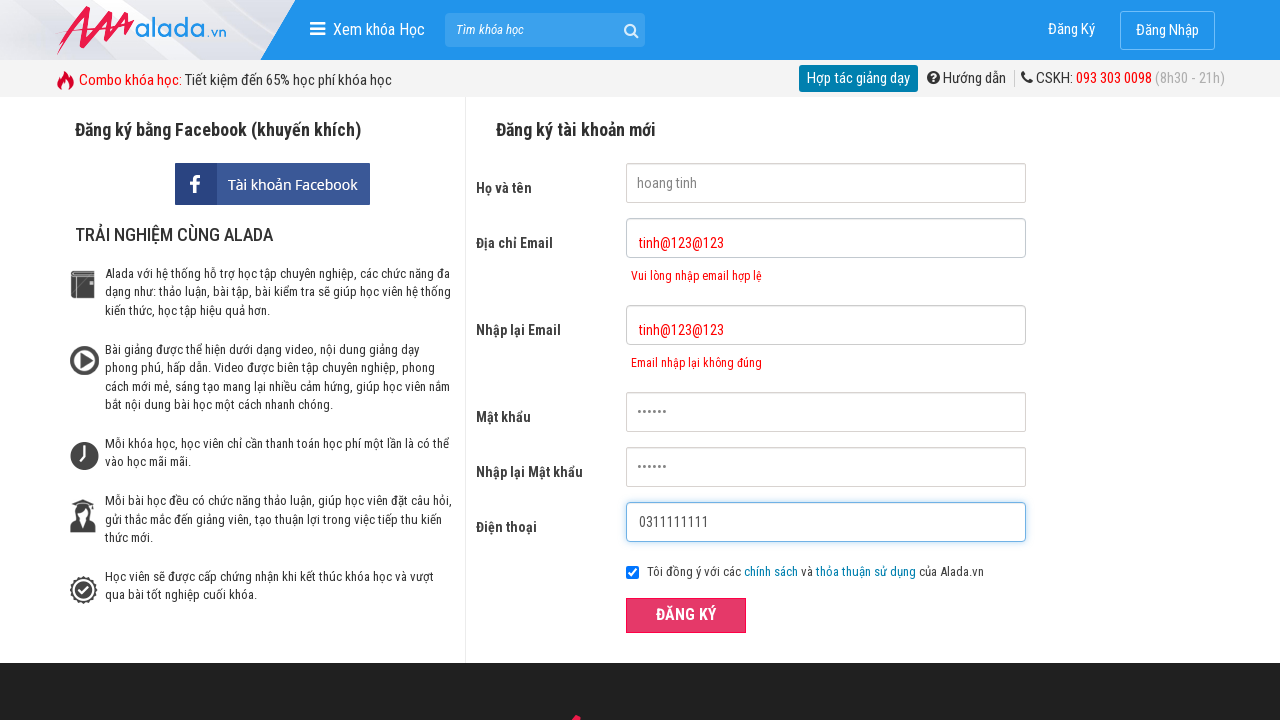

Email validation error message appeared
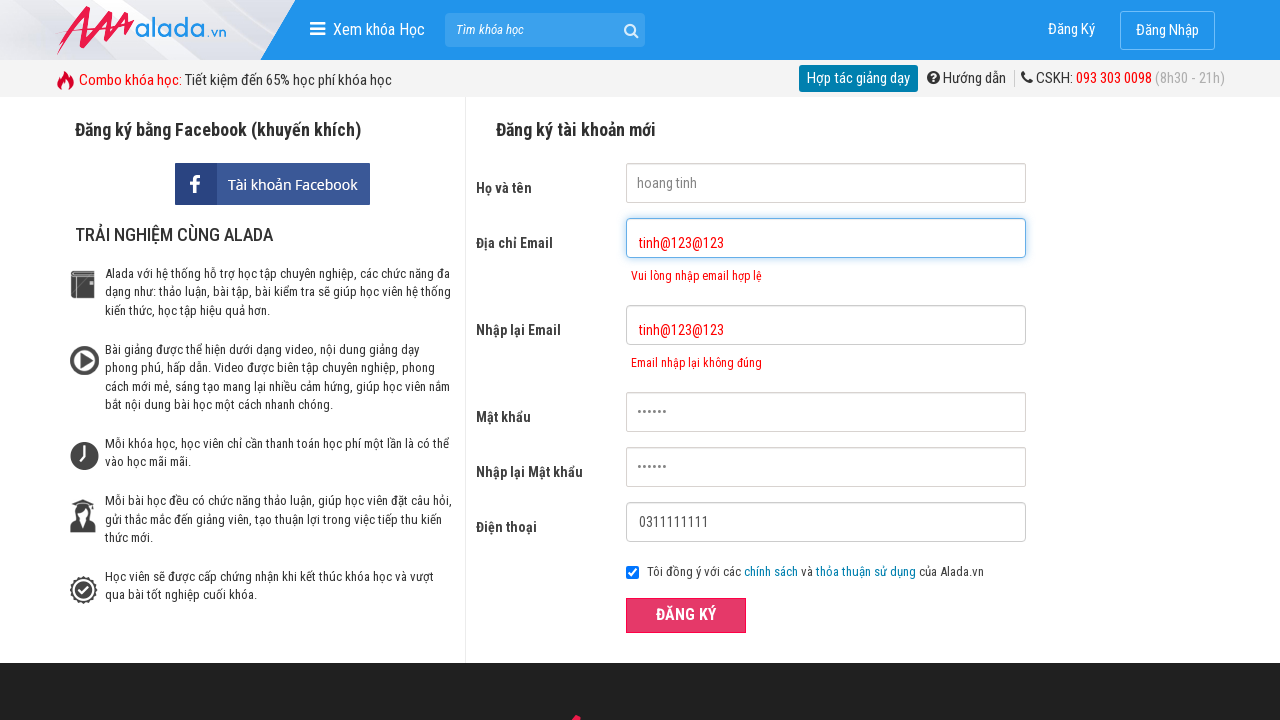

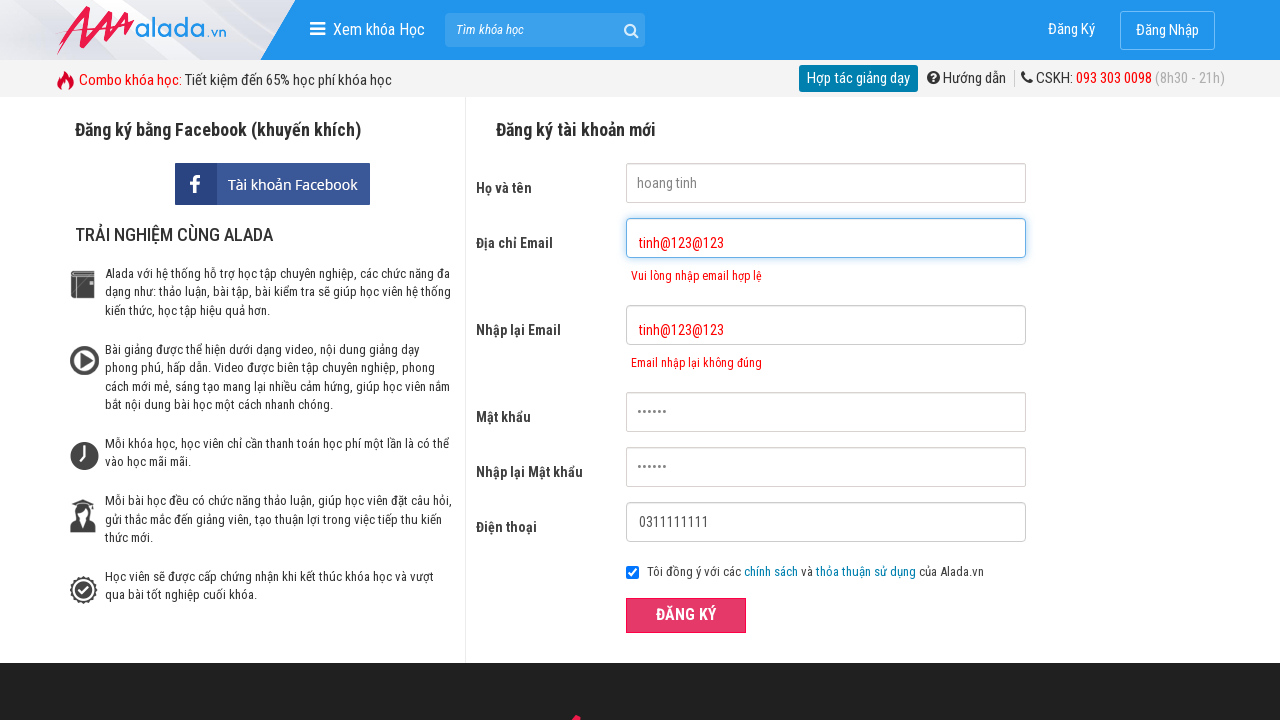